Opens the Rahul Shetty Academy homepage and verifies the page loads by checking the title and URL

Starting URL: https://www.rahulshettyacademy.com/#/index

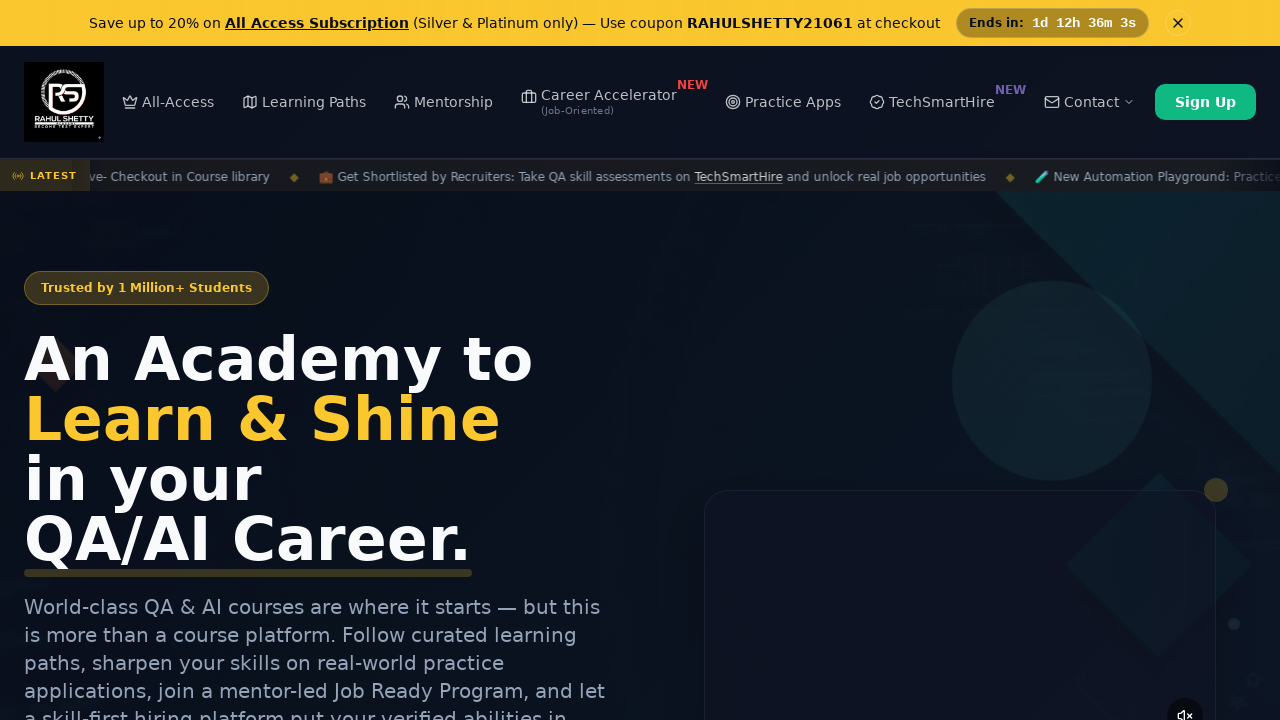

Waited for page DOM to load on Rahul Shetty Academy homepage
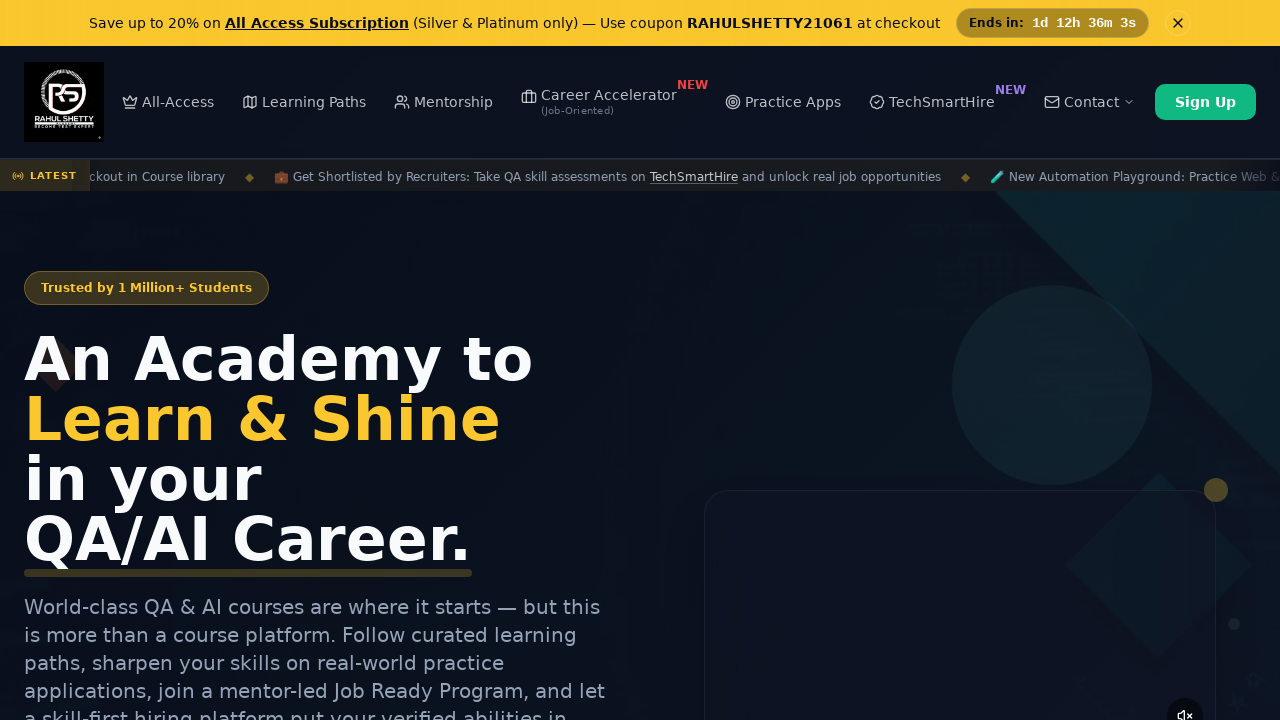

Retrieved page title: Rahul Shetty Academy | QA Automation, Playwright, AI Testing & Online Training
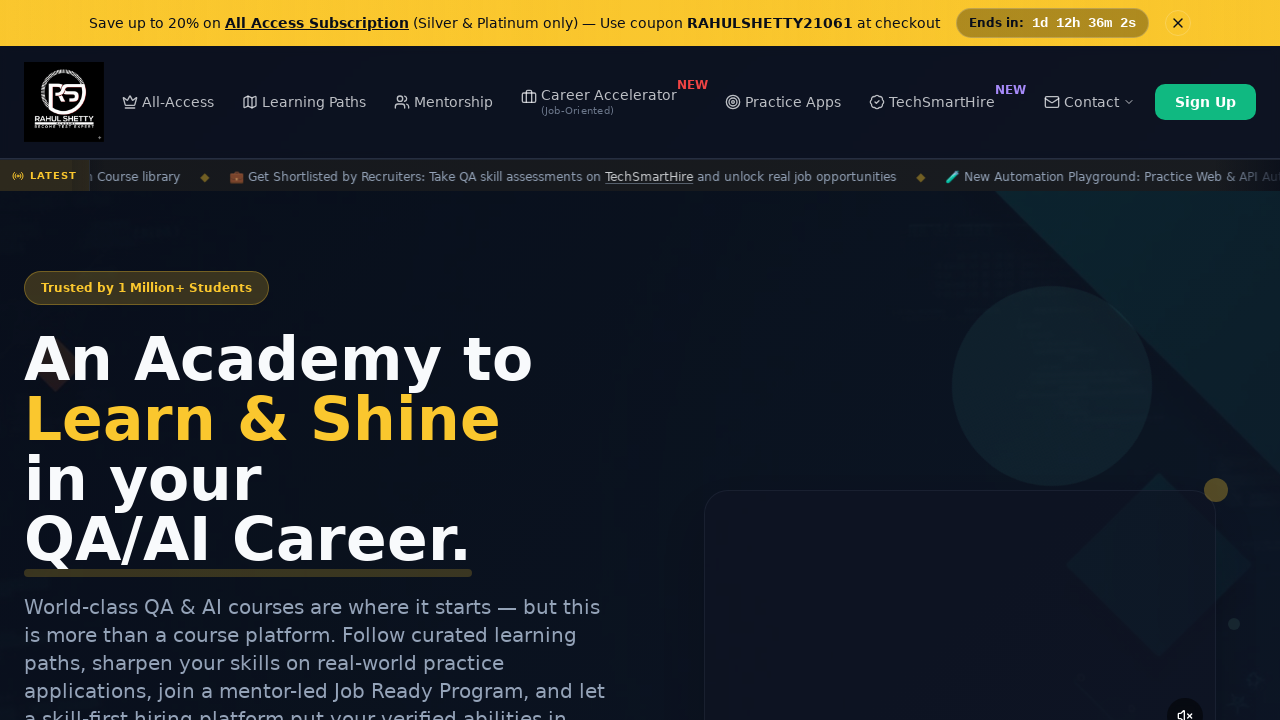

Retrieved current URL: https://rahulshettyacademy.com/#/index
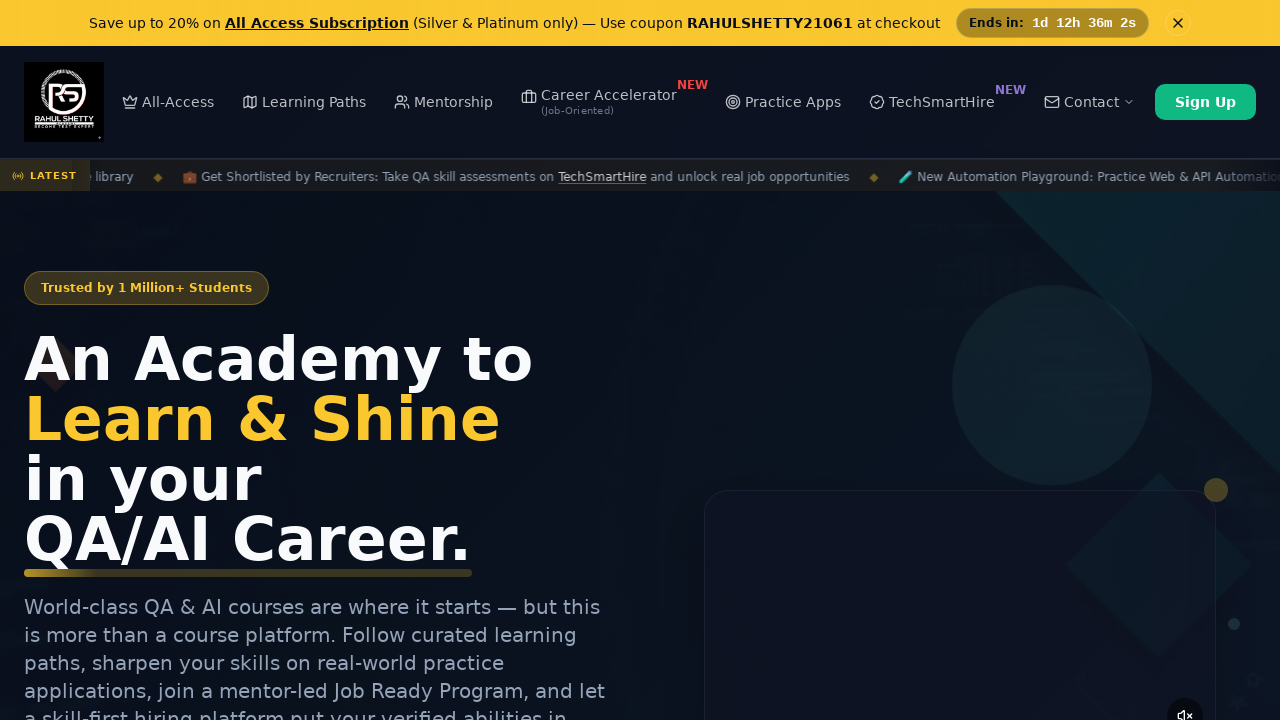

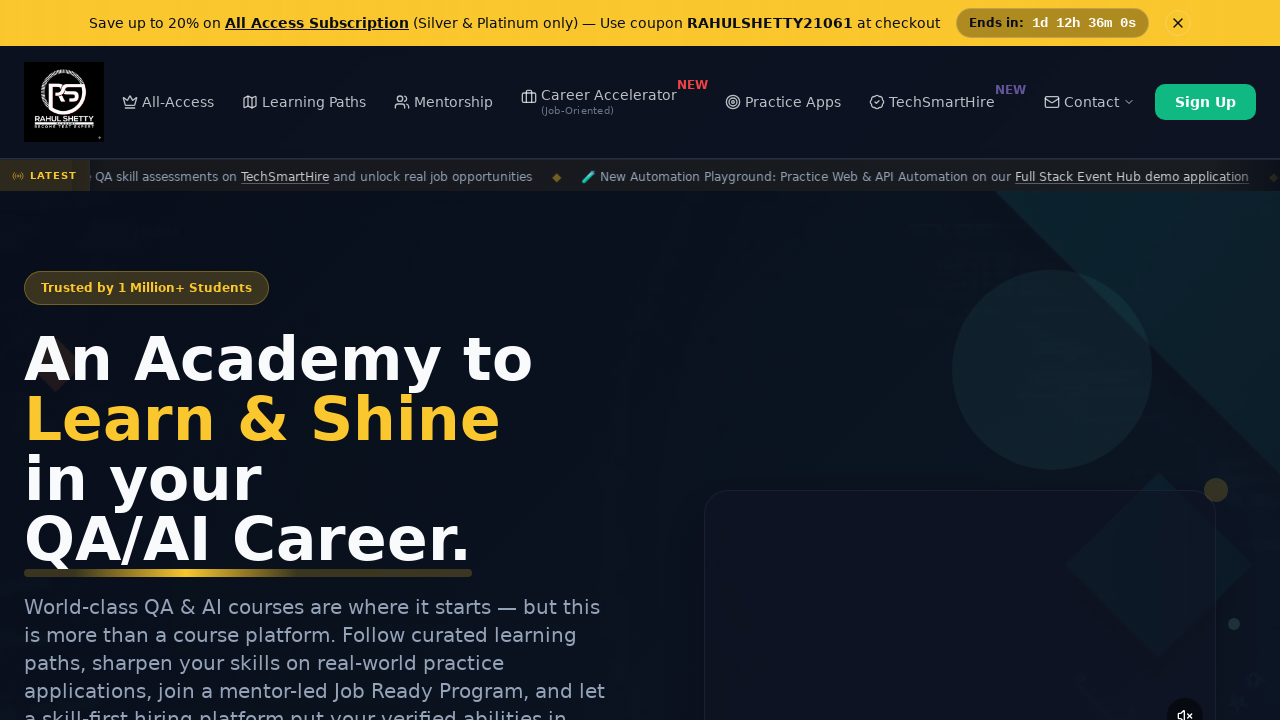